Tests form interaction on a Selenium training page by scrolling to form elements and filling in the first name field using JavaScript execution

Starting URL: https://toolsqa.com/selenium-training?q=banner#enroll-form

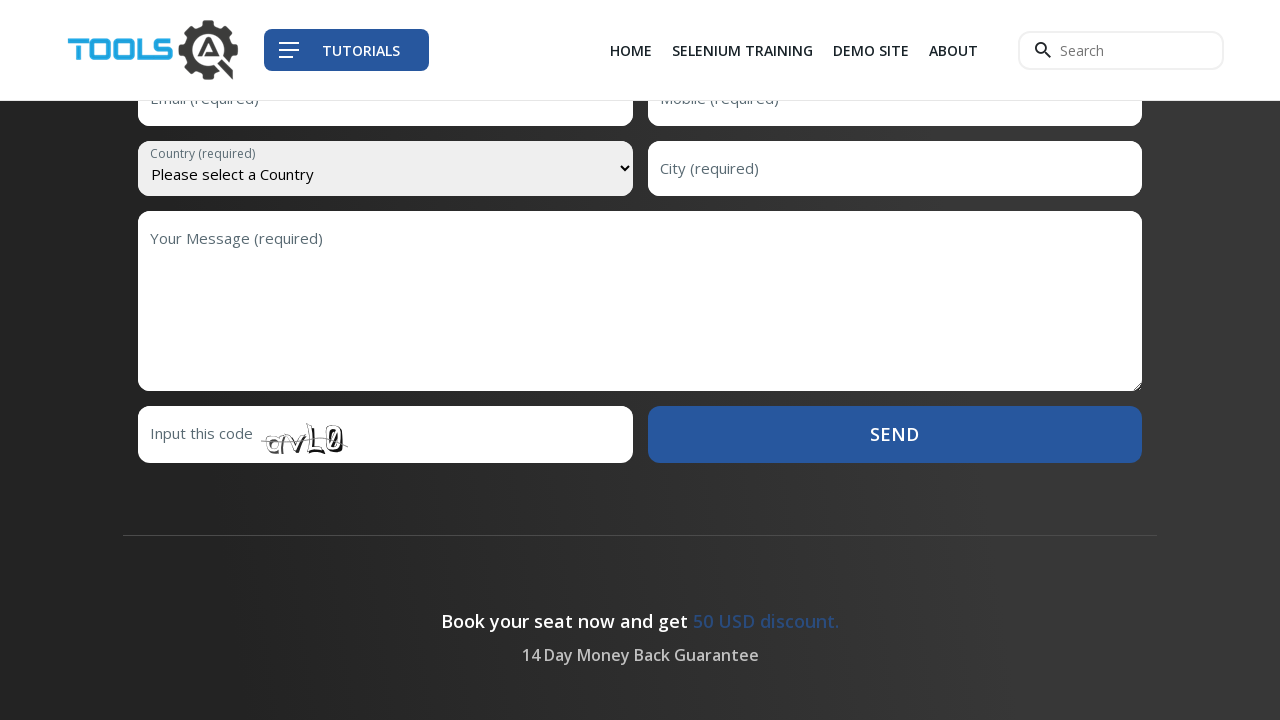

First name field became visible
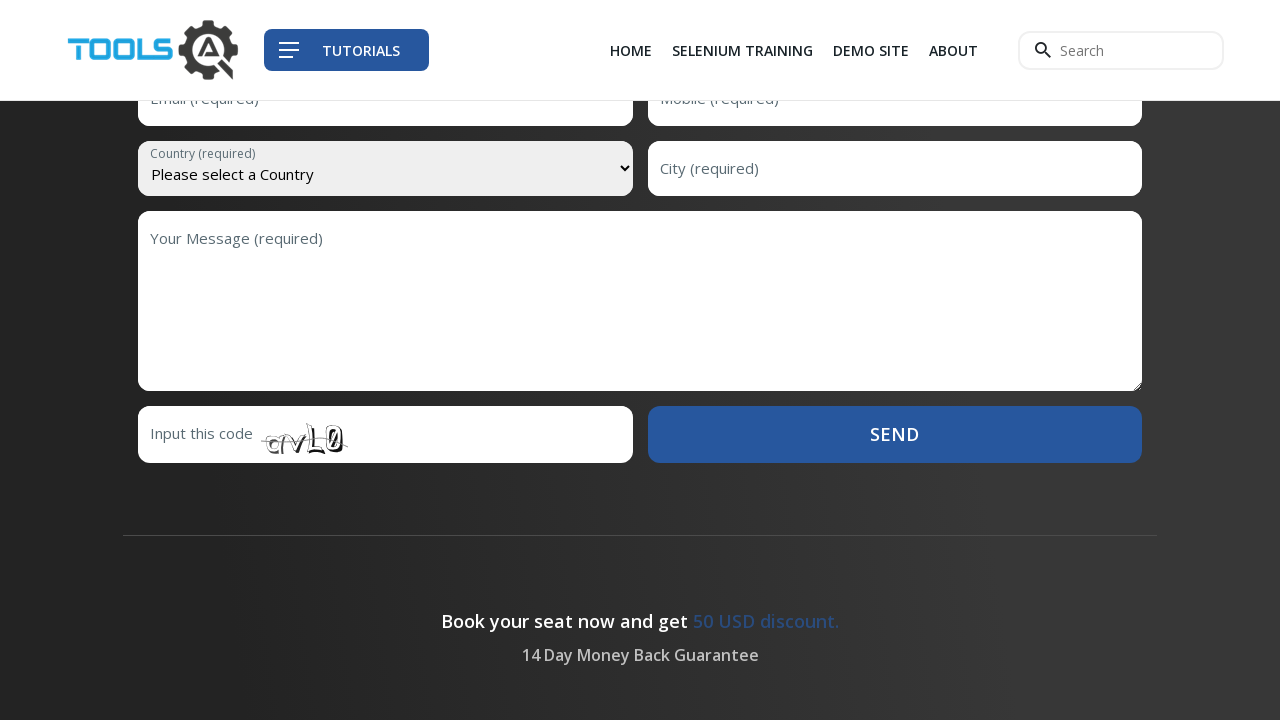

Scrolled down by 200 pixels
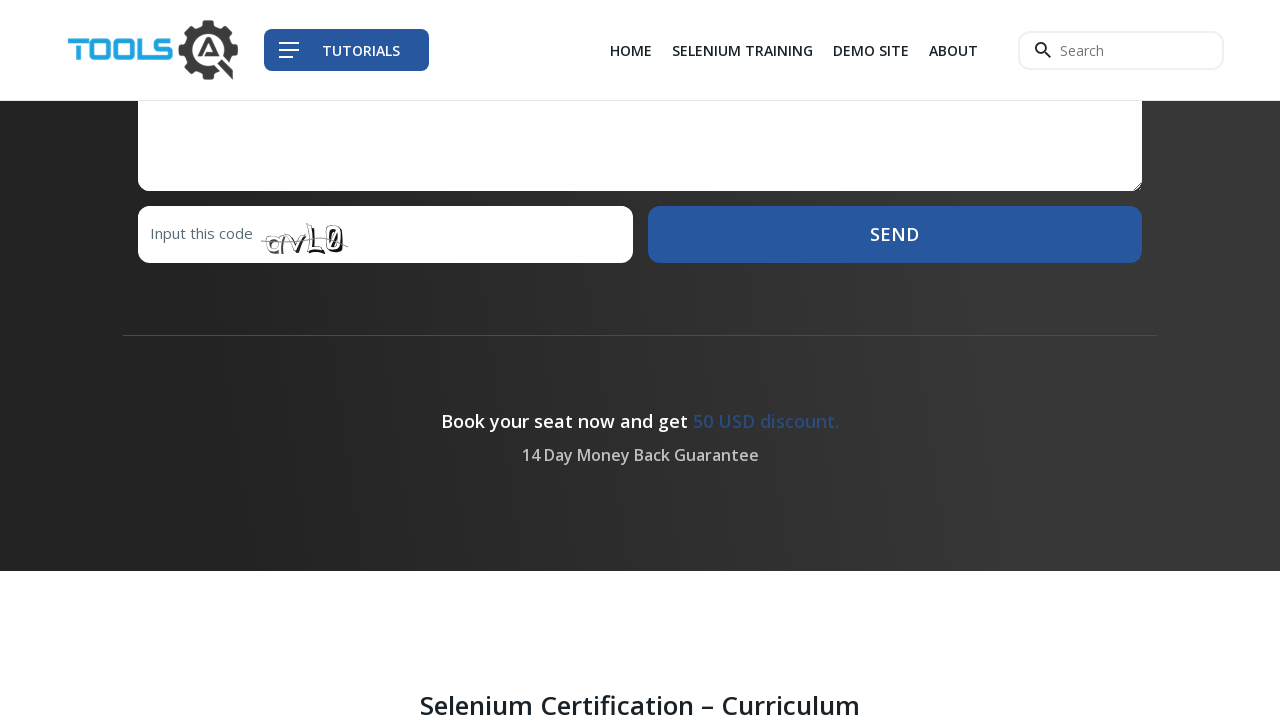

Filled first name field with 'Prasad Nadimpalli' using JavaScript
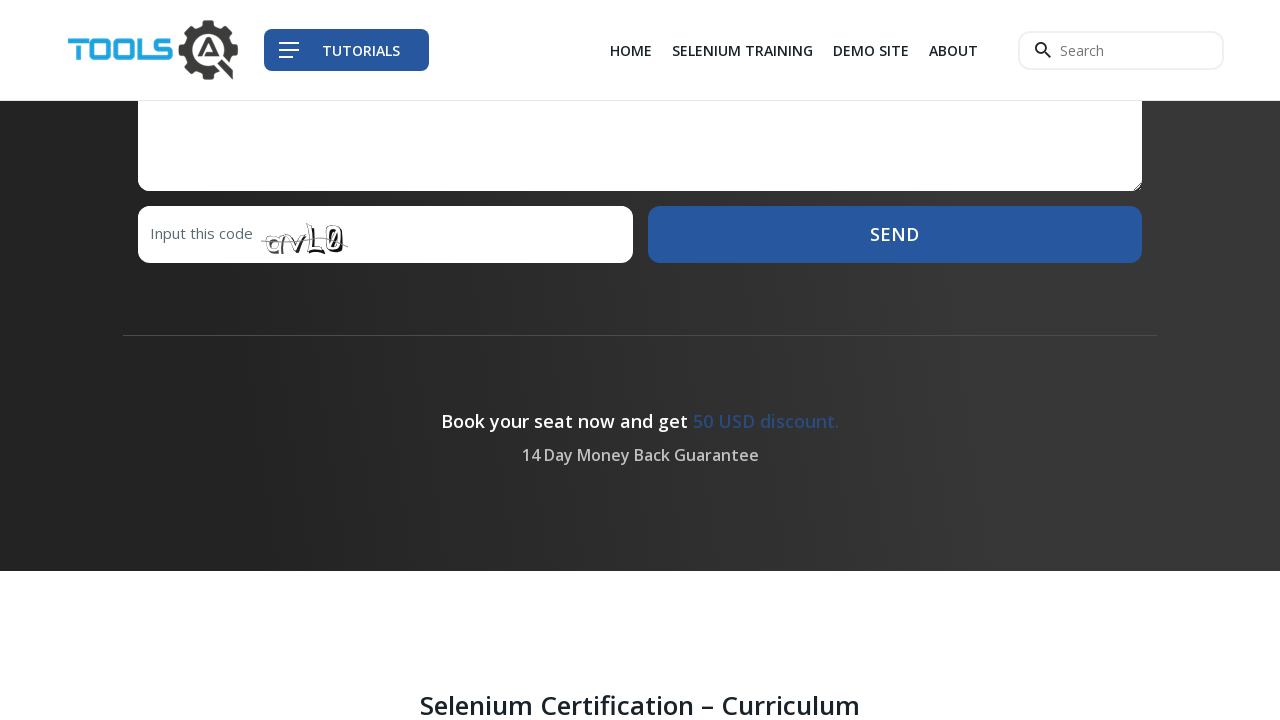

Verified first name field value: 'Prasad Nadimpalli'
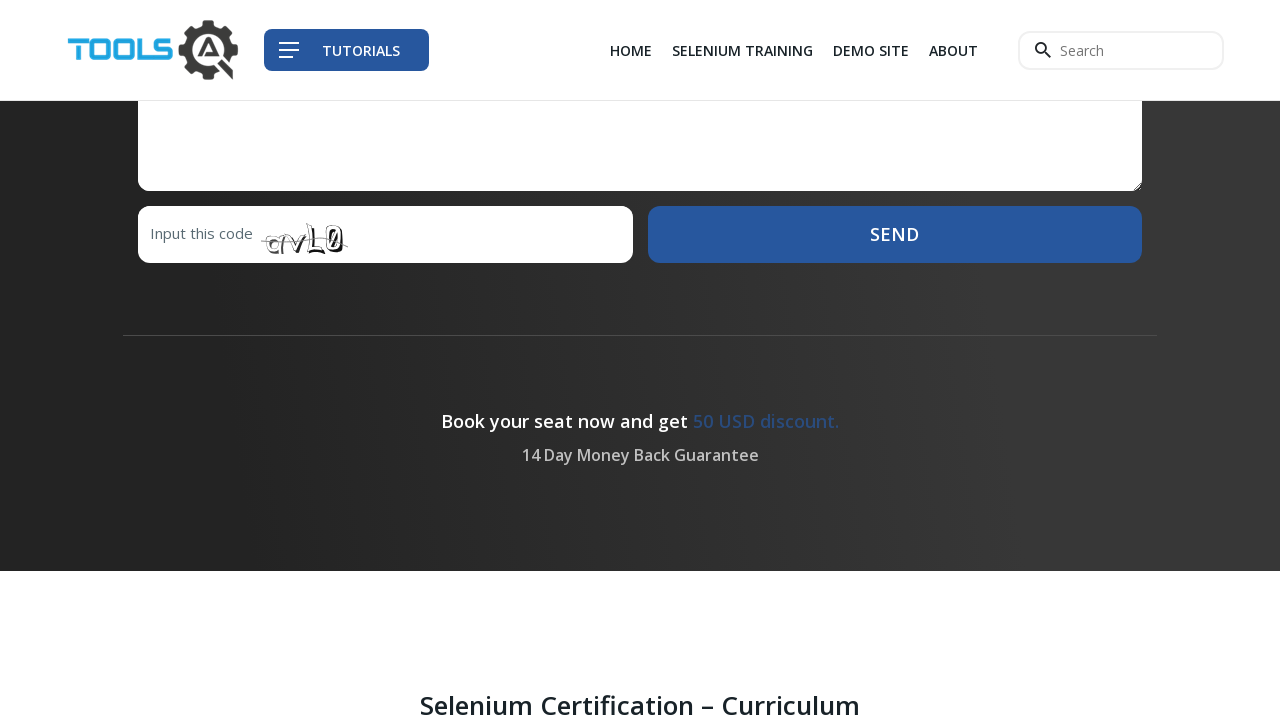

Retrieved page title: 'Tools QA - Selenium Training'
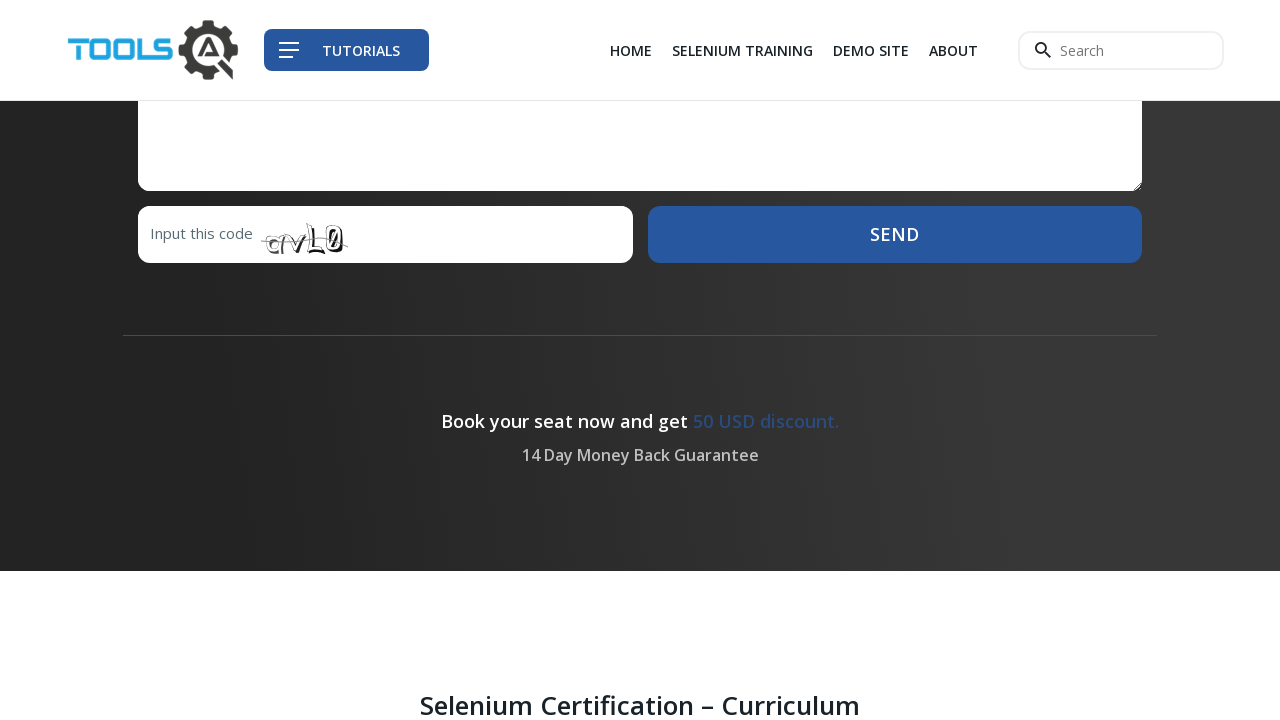

Retrieved page URL: 'https://toolsqa.com/selenium-training?q=banner#enroll-form'
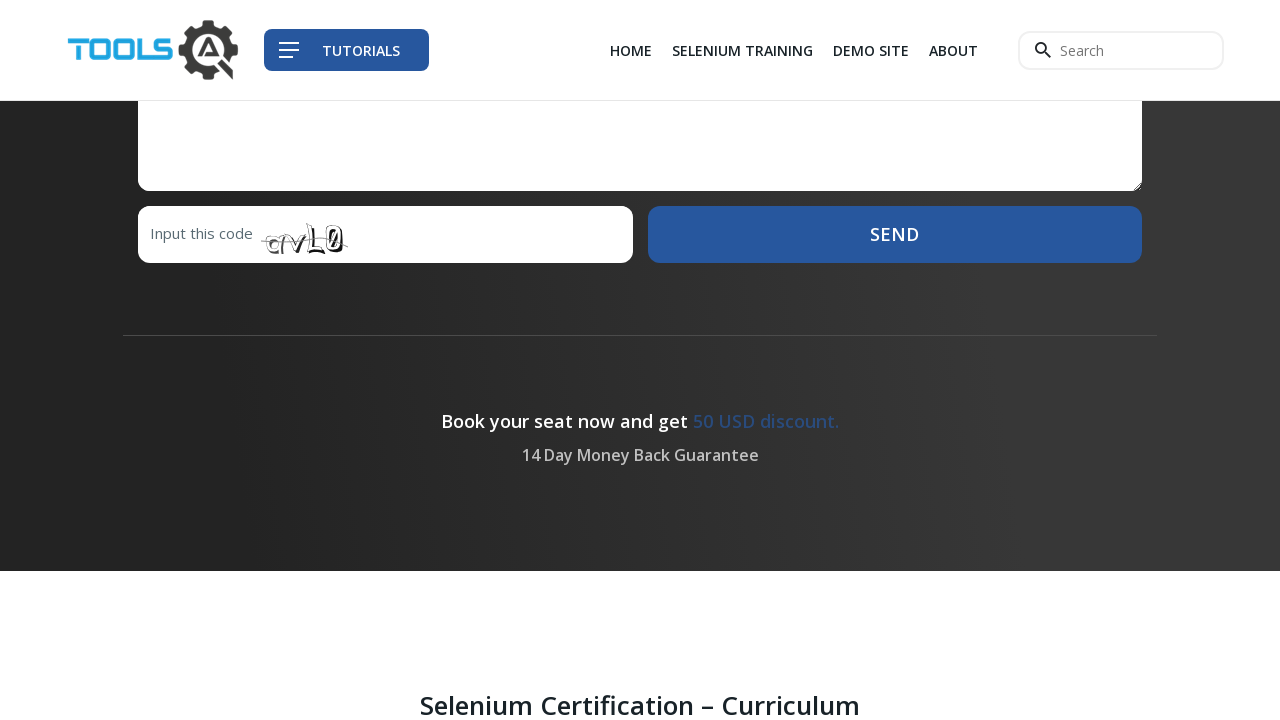

Retrieved page domain: 'toolsqa.com'
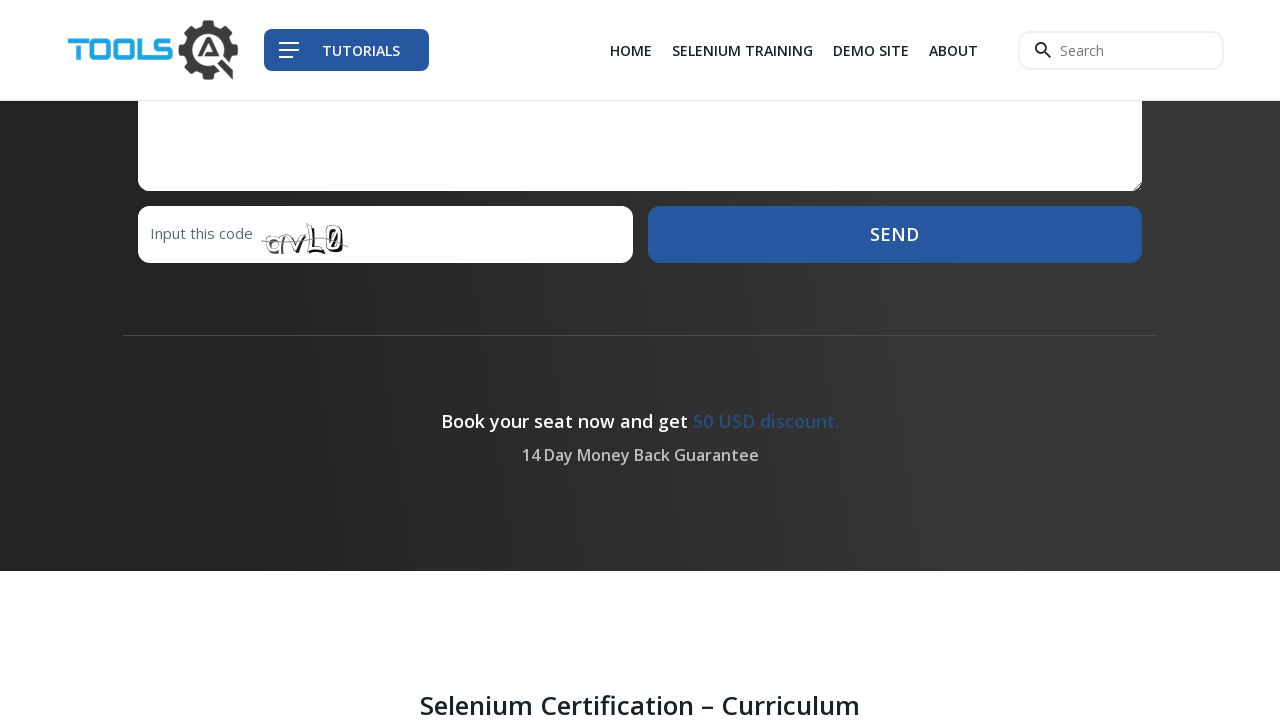

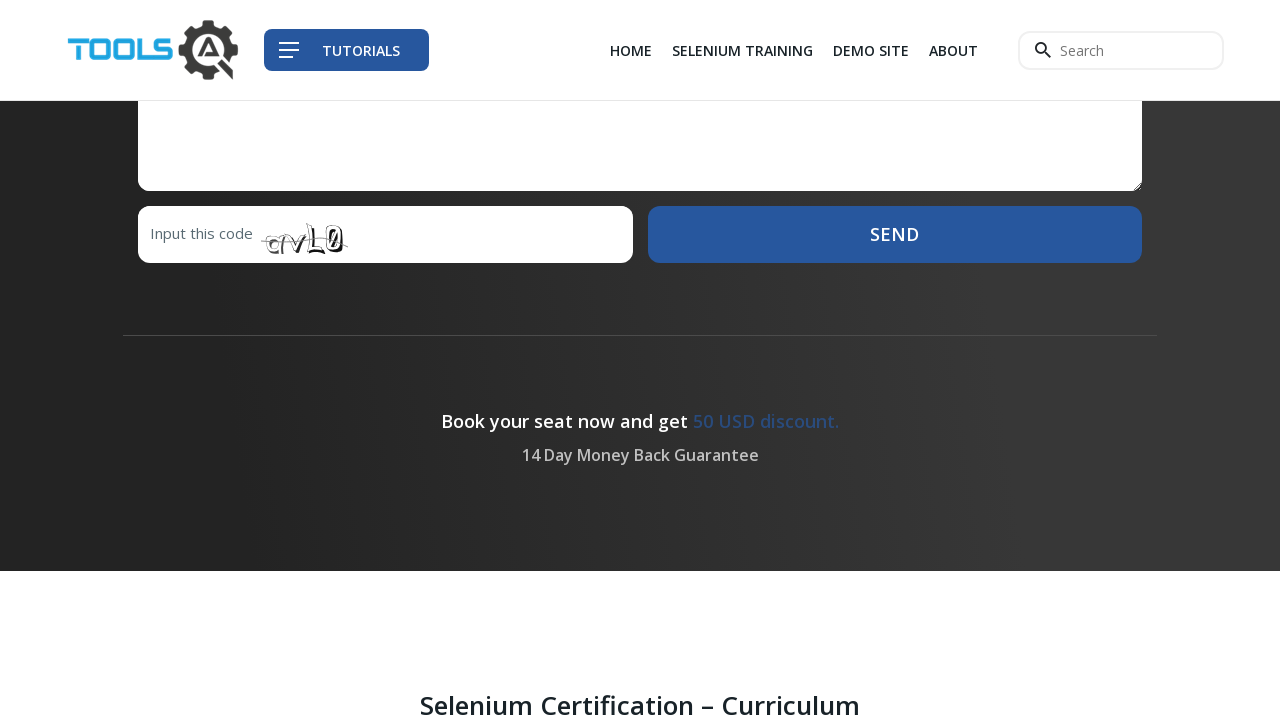